Tests that clicking the Vue.js framework logo on the WebdriverIO homepage navigates to the Vue.js setup documentation page

Starting URL: https://webdriver.io/

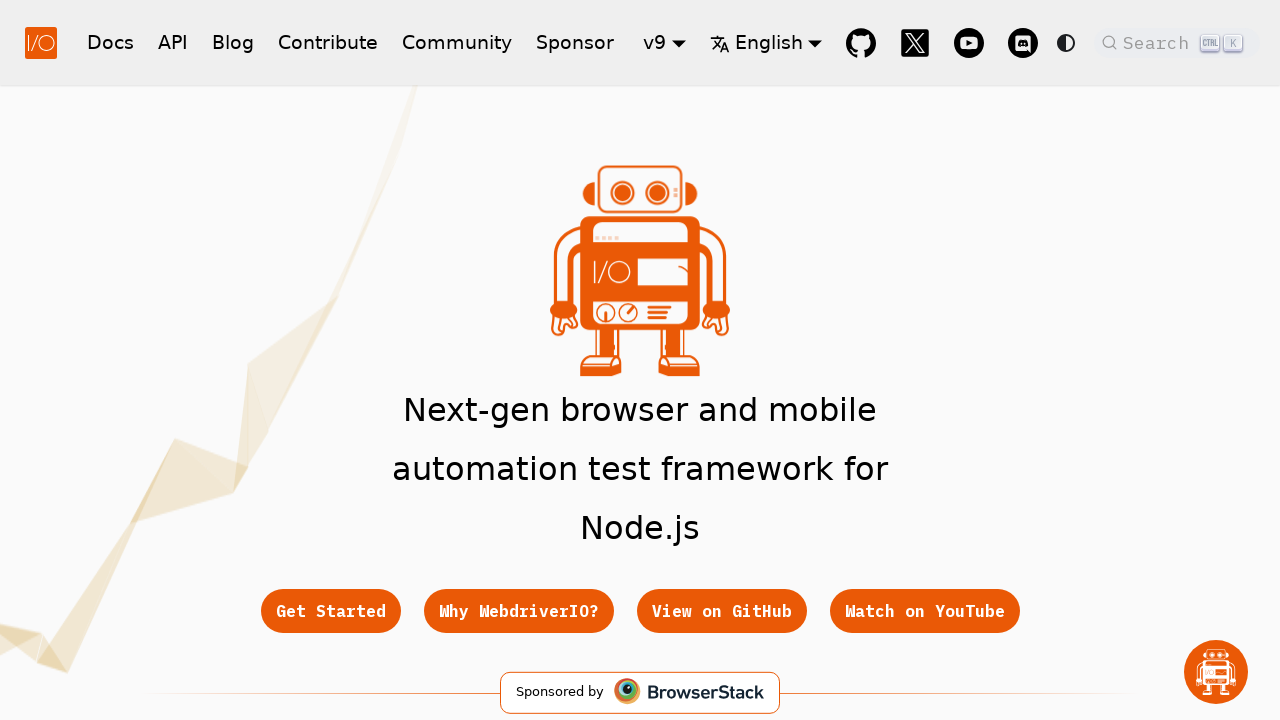

Navigated to WebdriverIO homepage
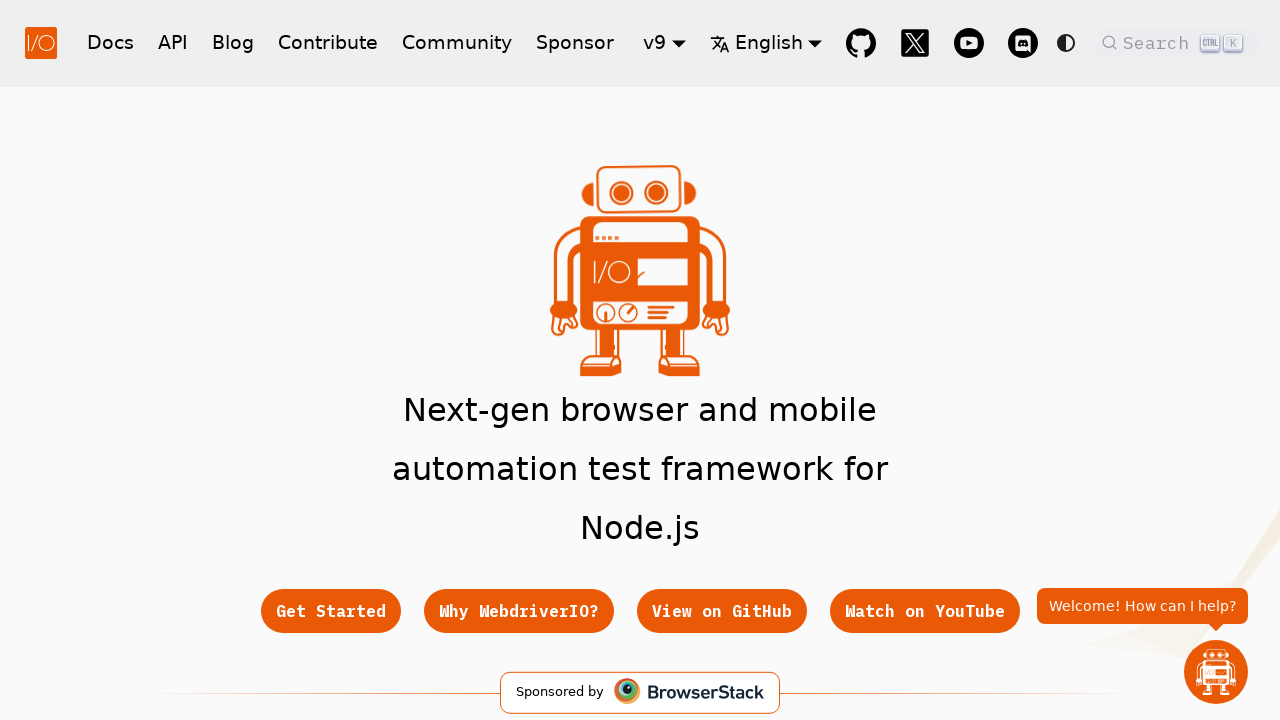

Clicked on the Vue.js framework logo link at (771, 346) on a[href*='vue']
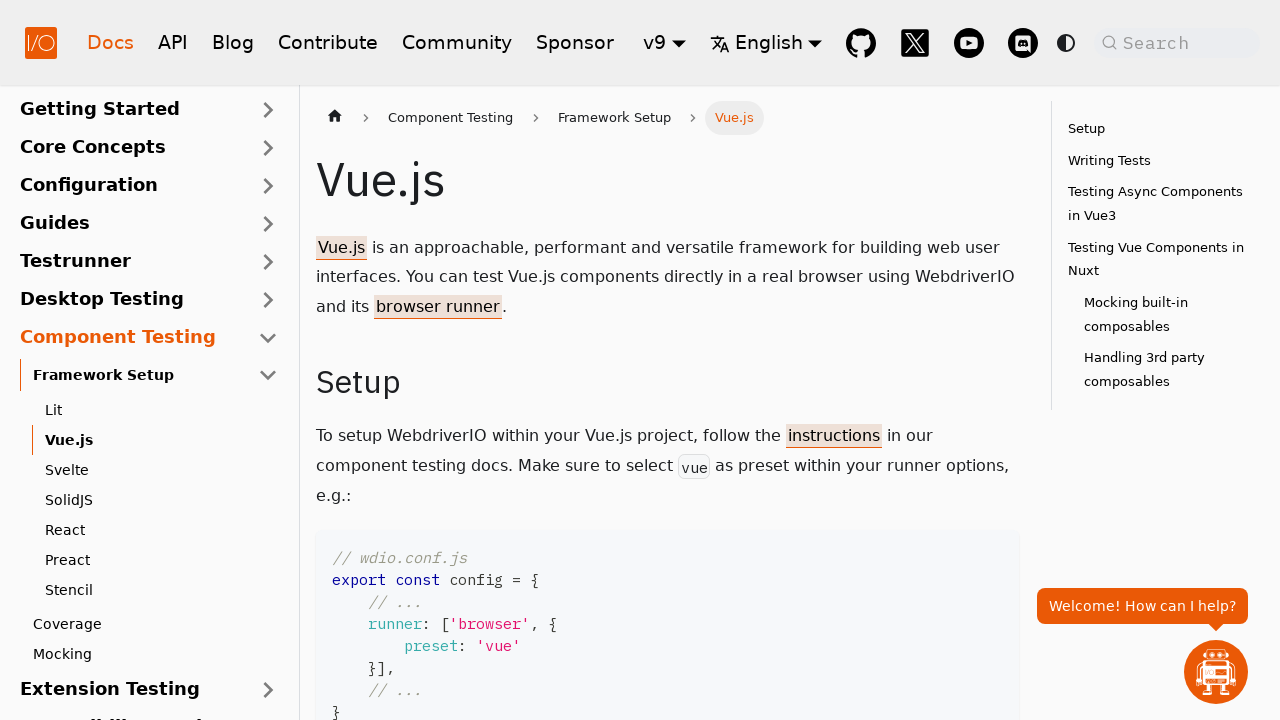

Vue.js setup documentation page loaded and heading element found
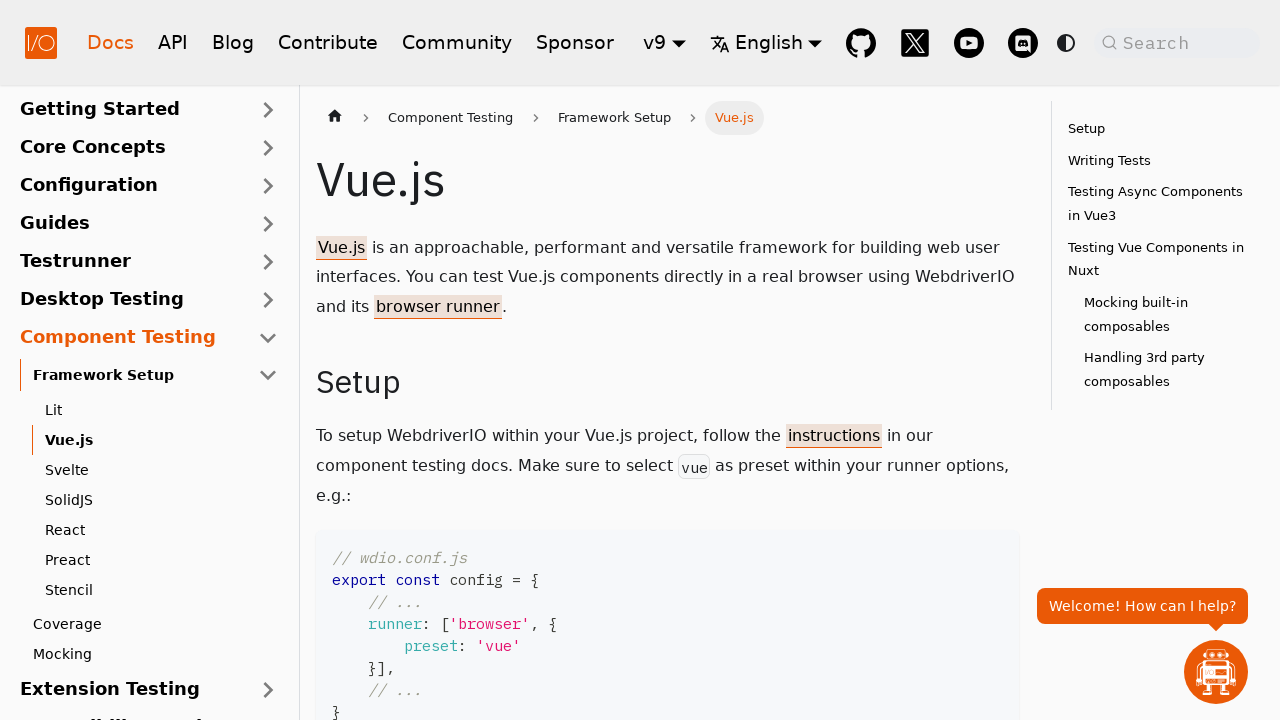

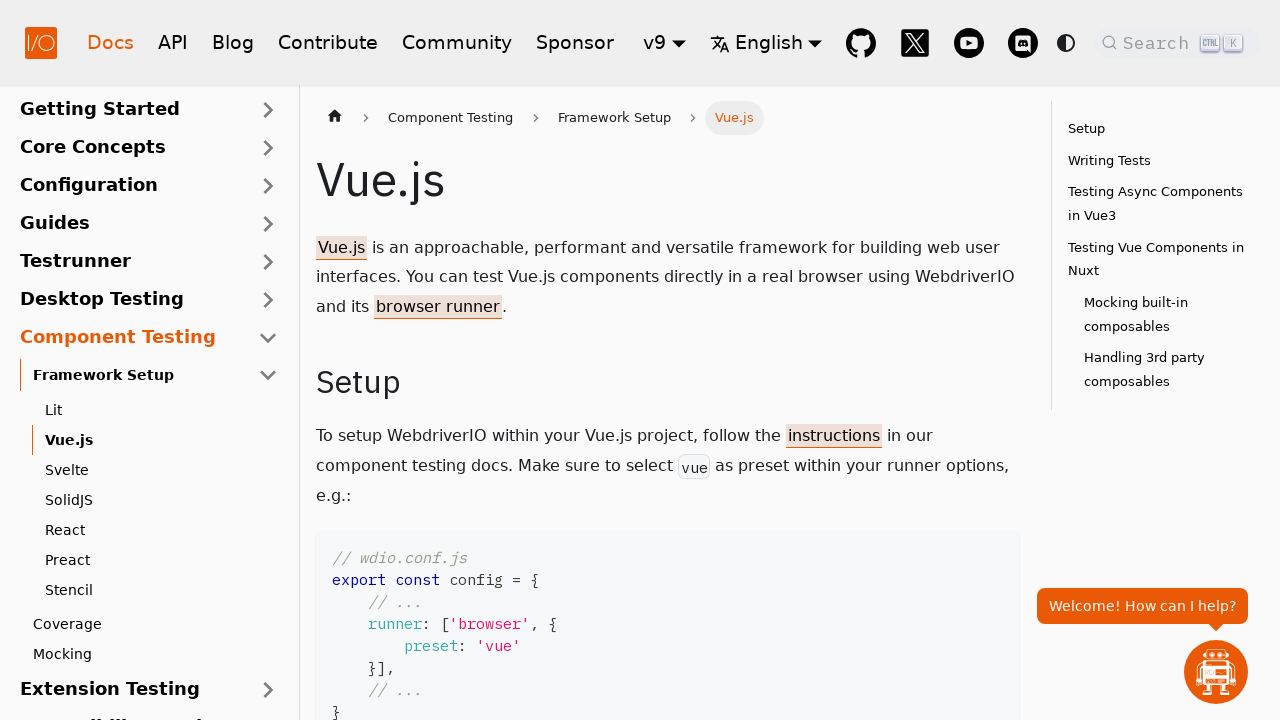